Tests the text box form on DemoQA by filling in full name, email, current address, and permanent address fields, then submitting the form.

Starting URL: https://demoqa.com/text-box

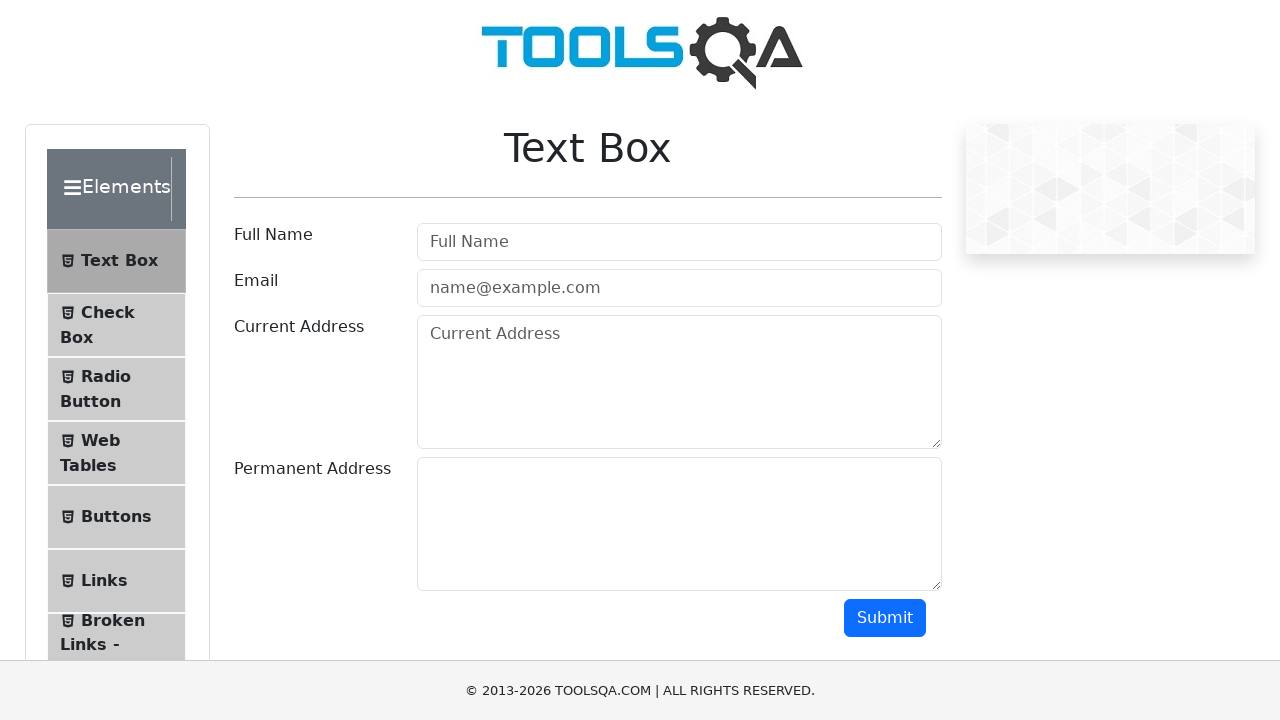

Clicked full name field at (679, 242) on #userName
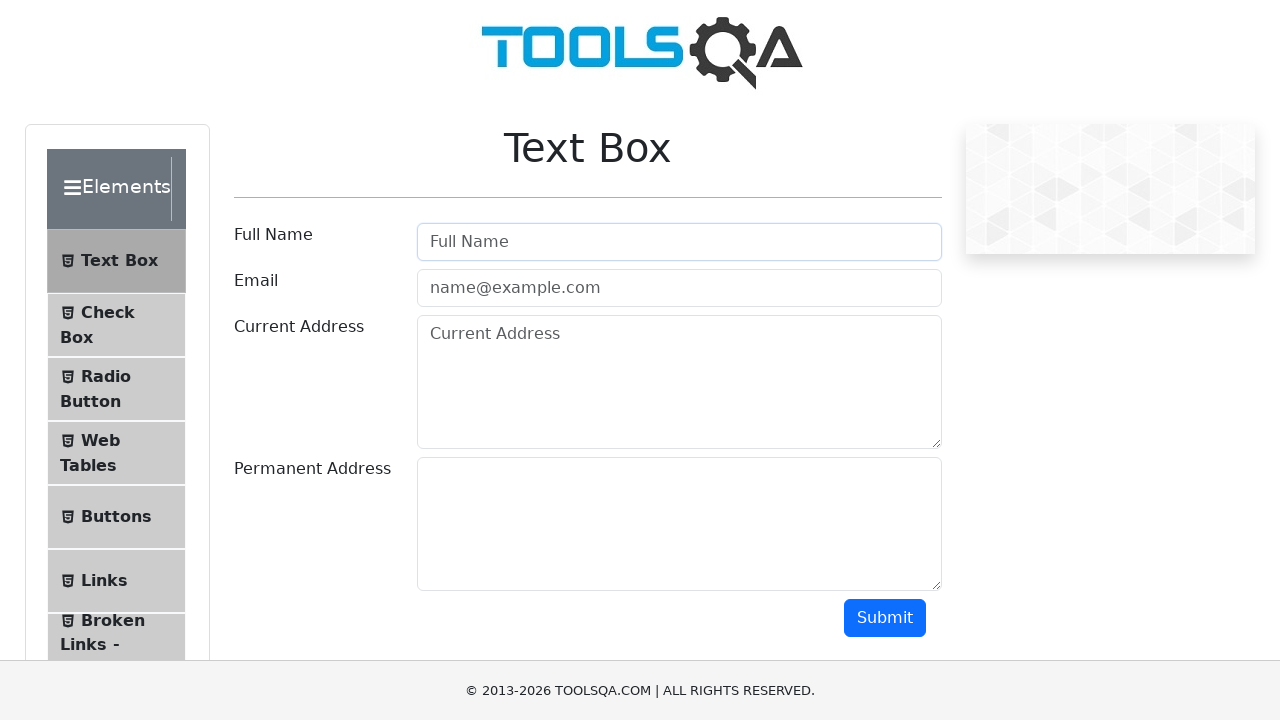

Filled full name field with 'Bob ' on #userName
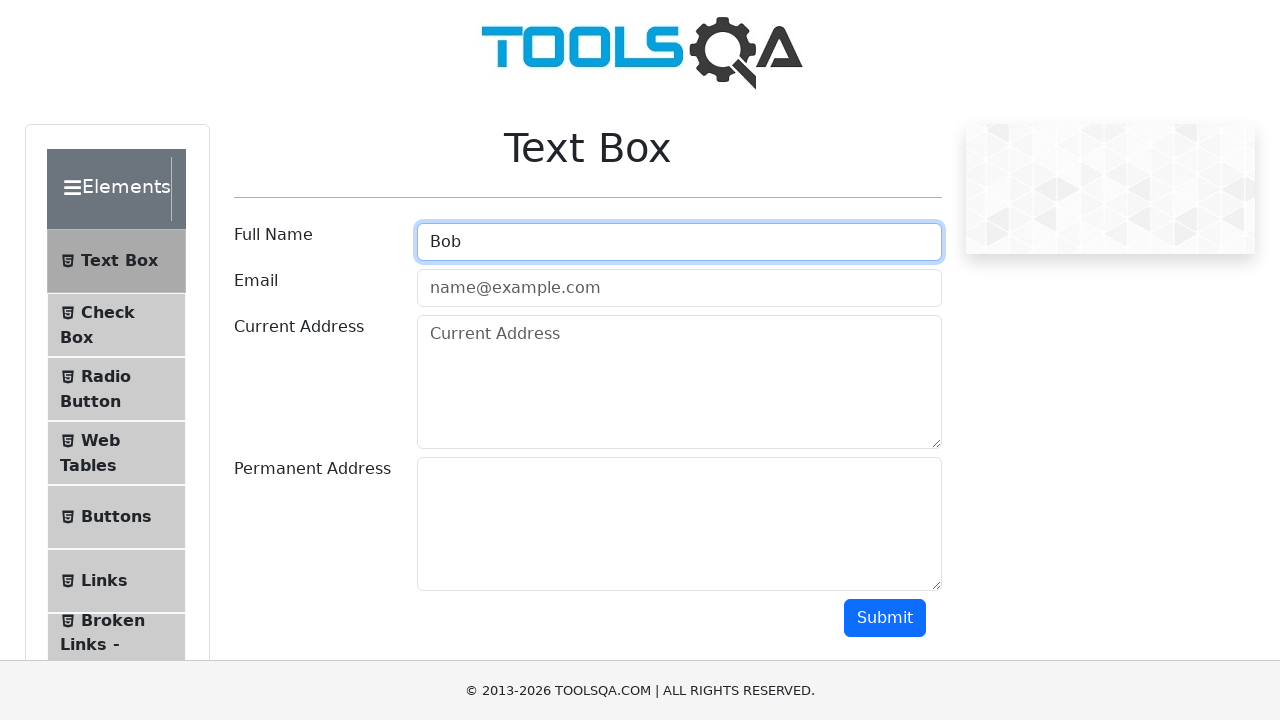

Clicked email field at (679, 288) on #userEmail
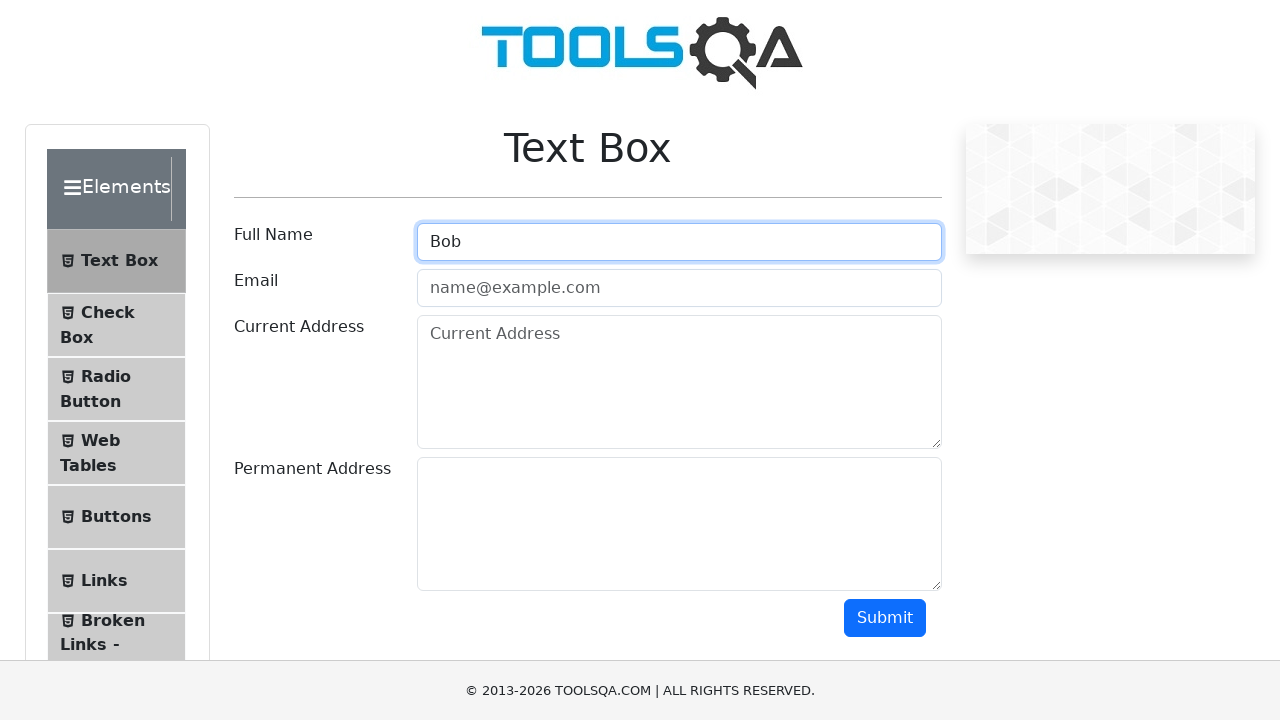

Filled email field with 'adresamail@gmail.com' on #userEmail
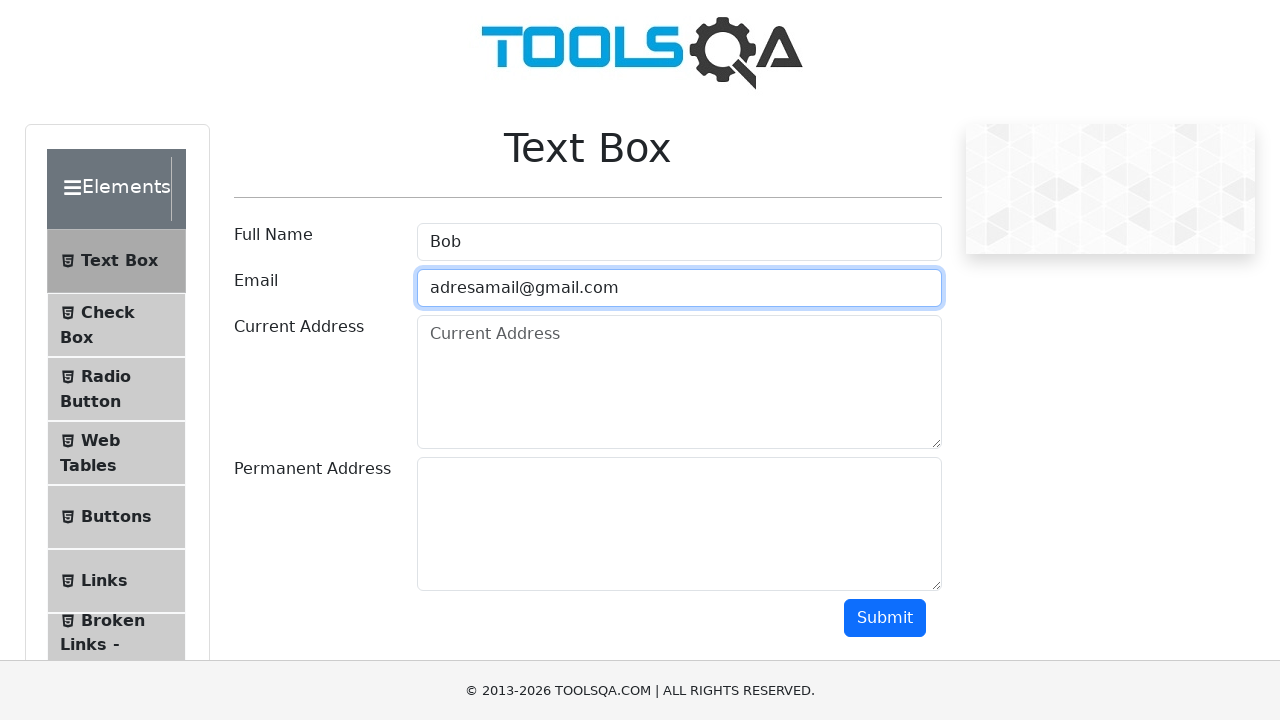

Clicked current address field at (679, 382) on #currentAddress
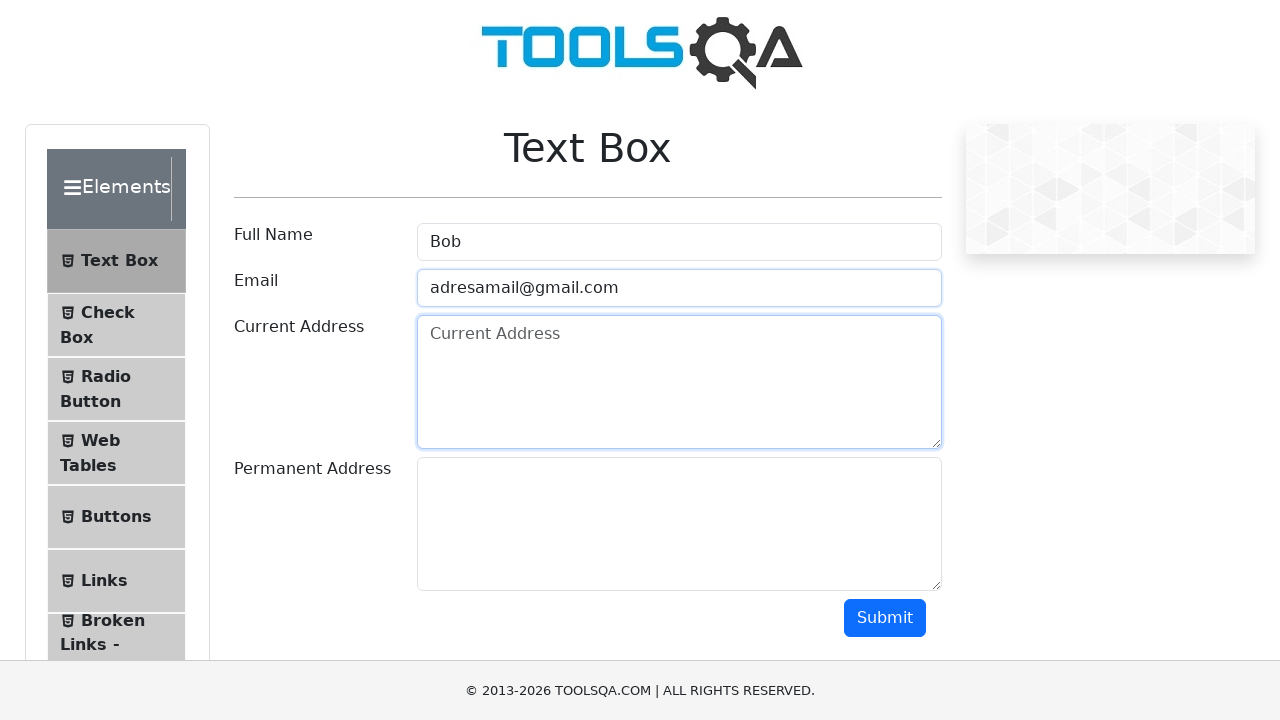

Filled current address field with 'Str. No.' on #currentAddress
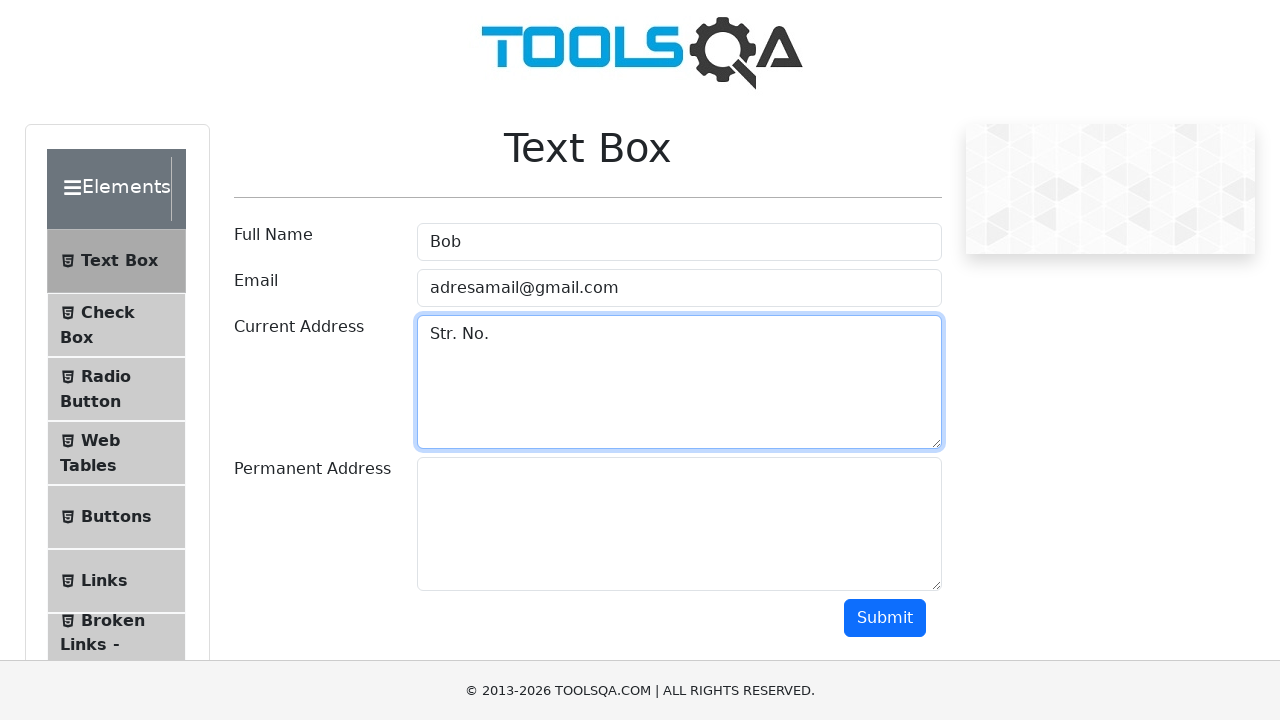

Clicked permanent address field at (679, 524) on #permanentAddress
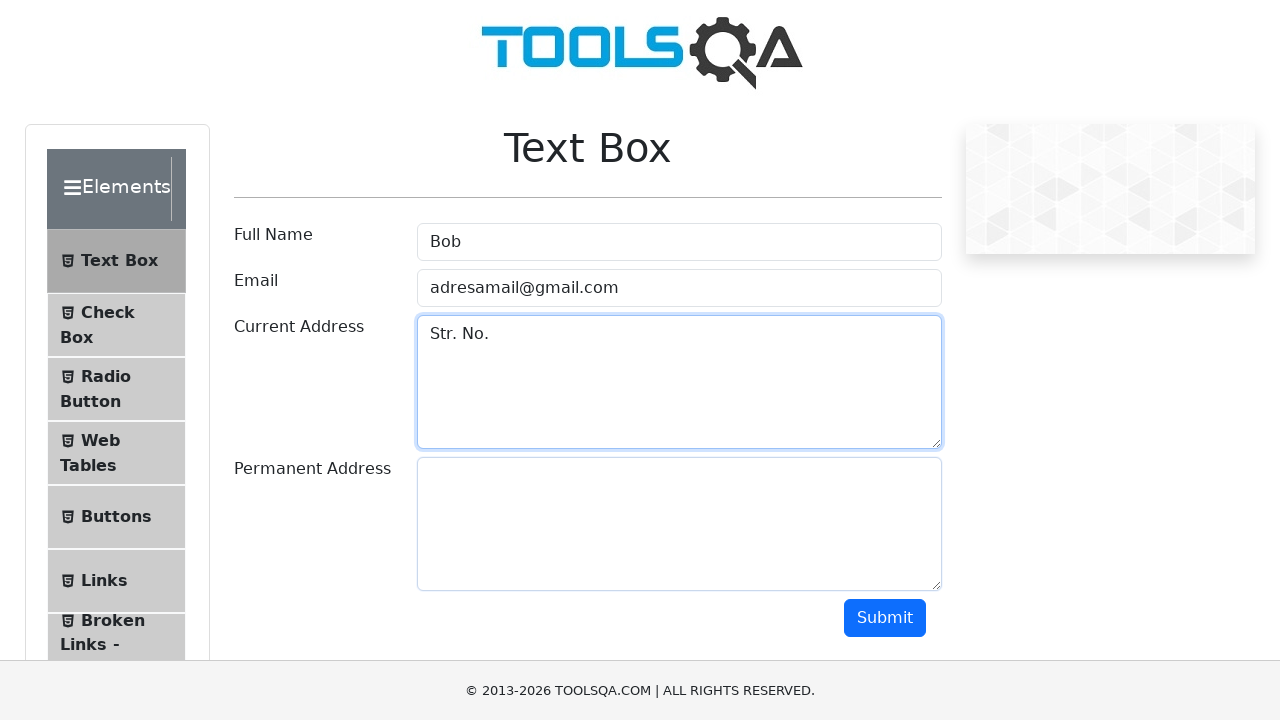

Filled permanent address field with 'Str. Abc, No.2' on #permanentAddress
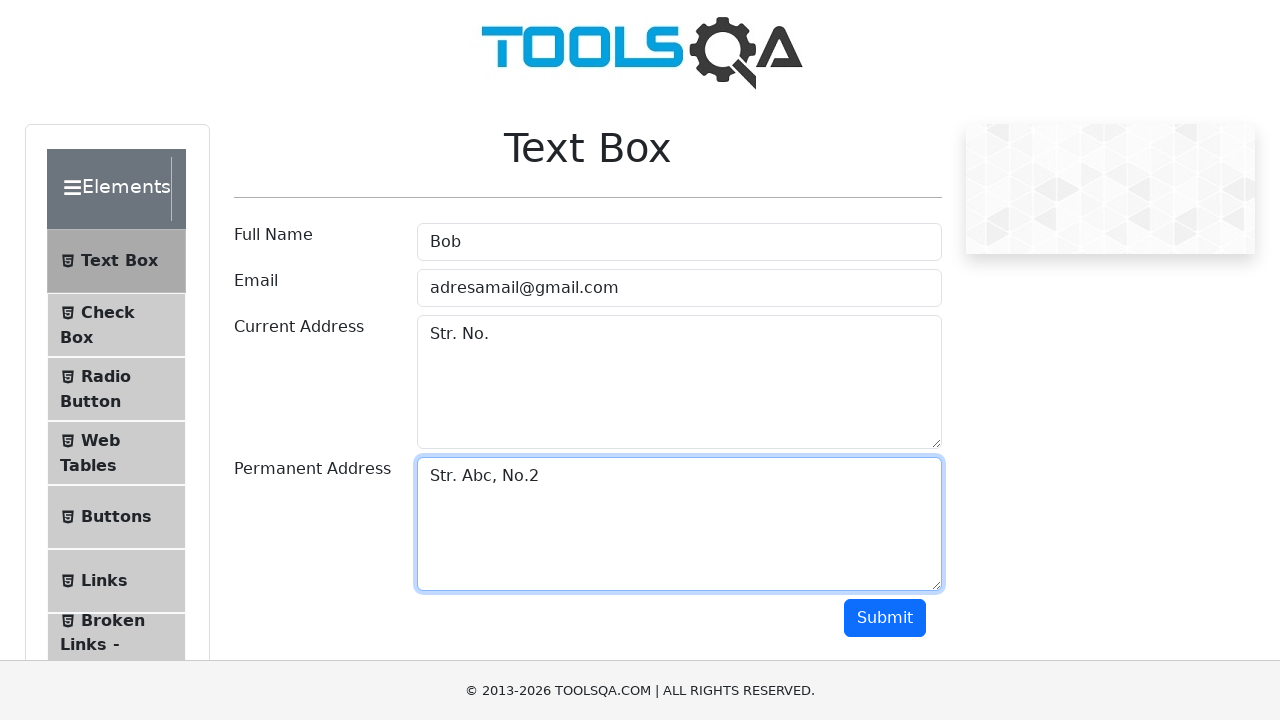

Located submit button
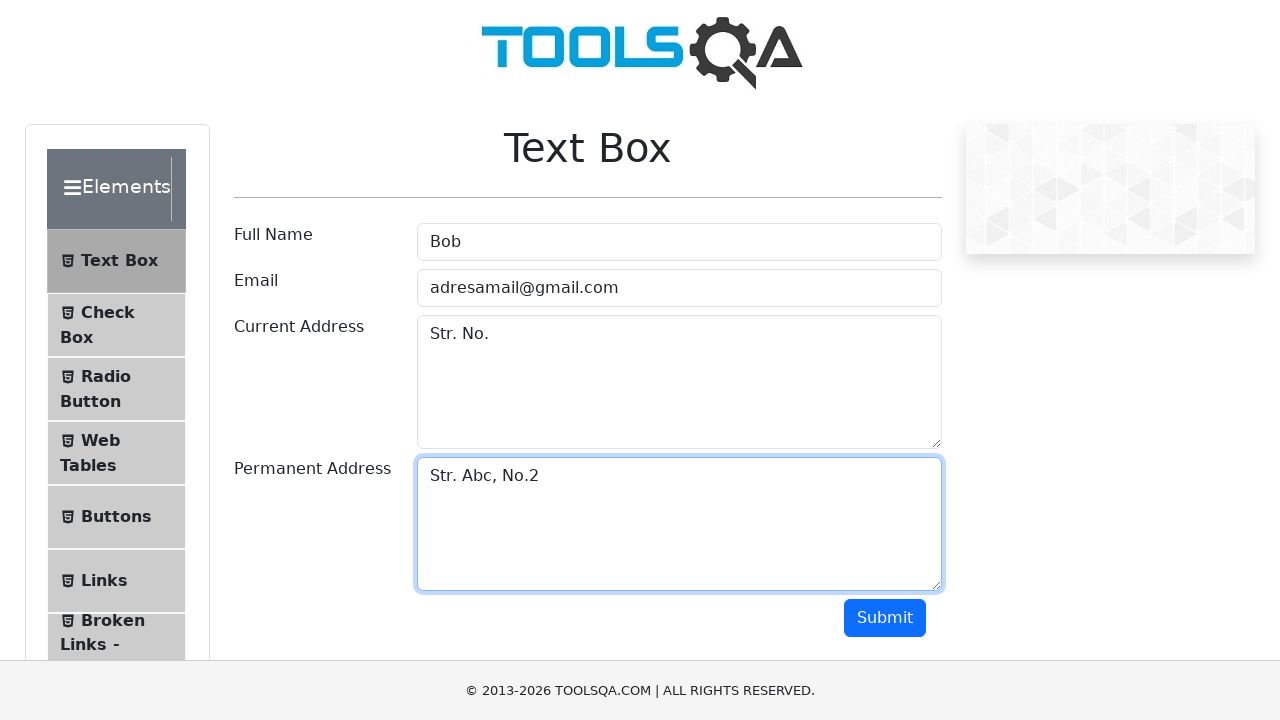

Scrolled submit button into view
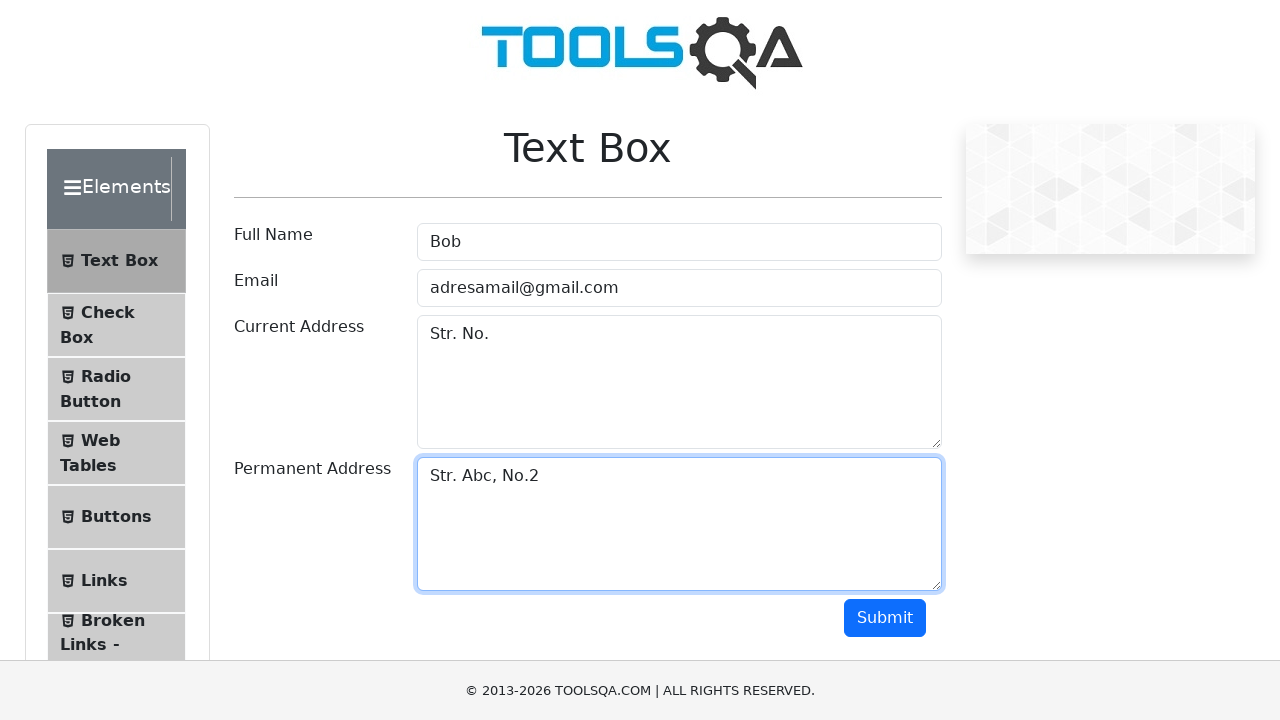

Clicked submit button to submit the form at (885, 618) on #submit
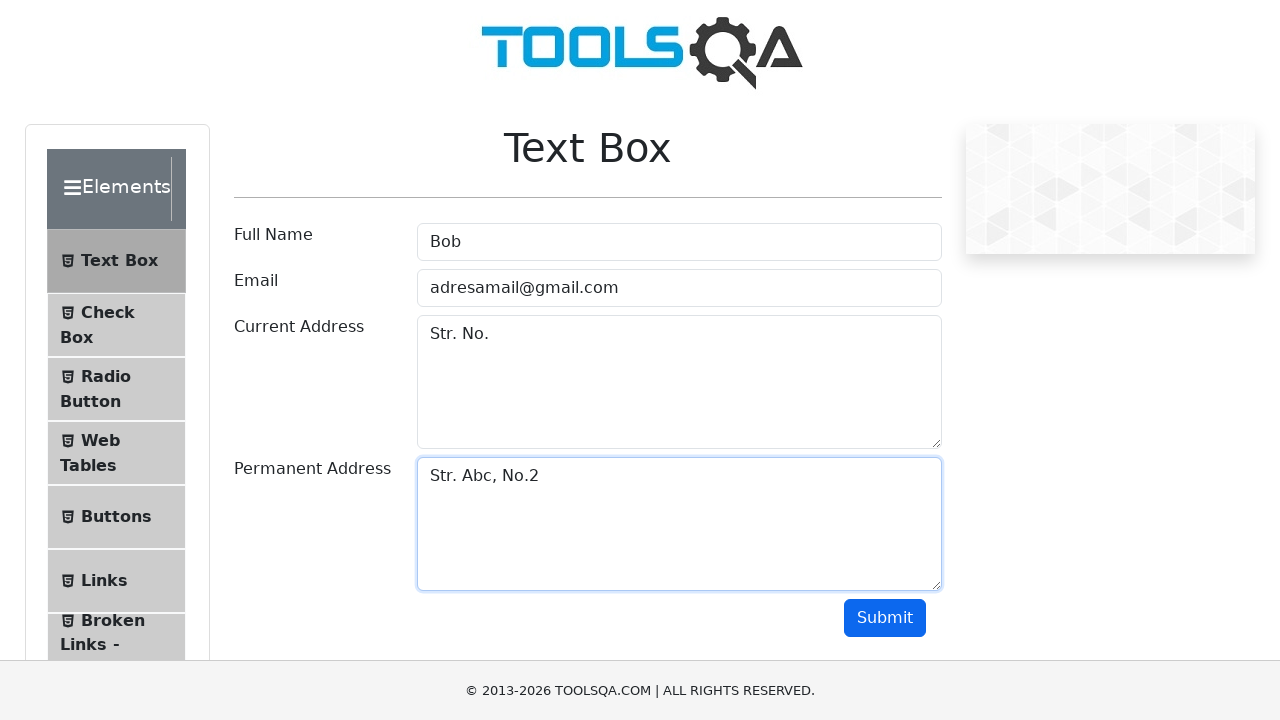

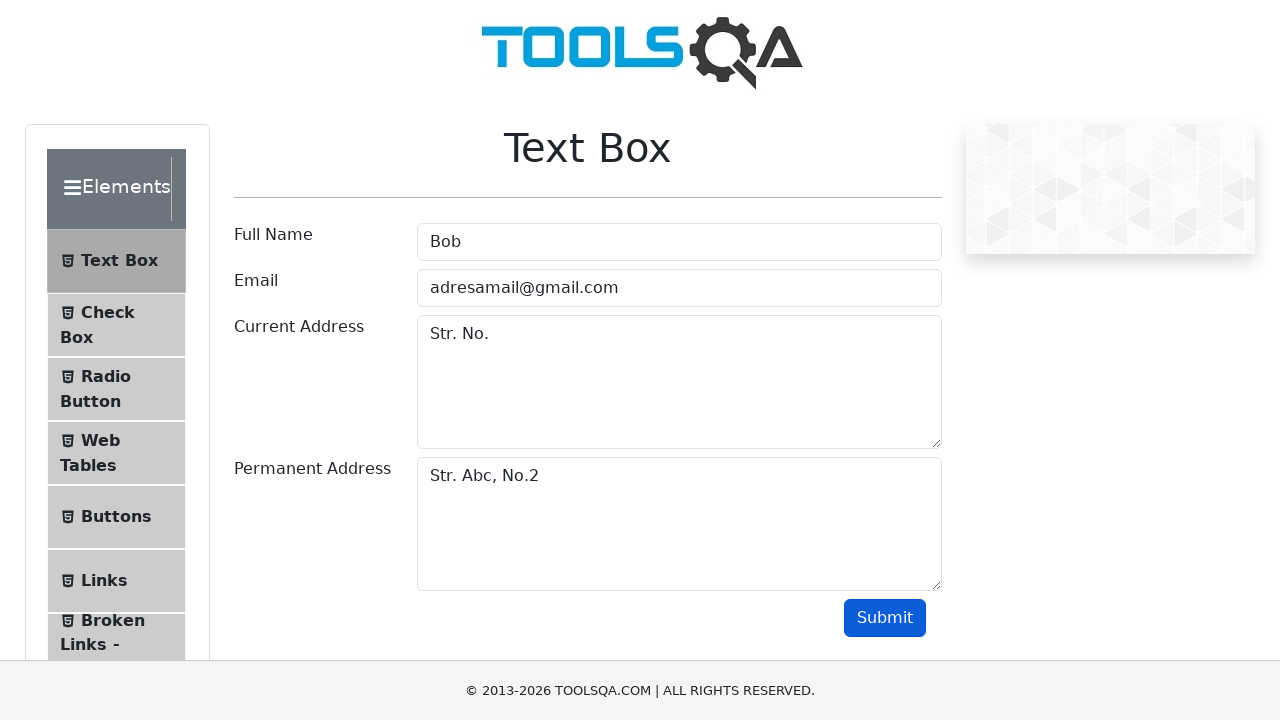